Tests data table sorting by clicking the 4th column header twice (dues) to sort in descending order

Starting URL: http://the-internet.herokuapp.com/tables

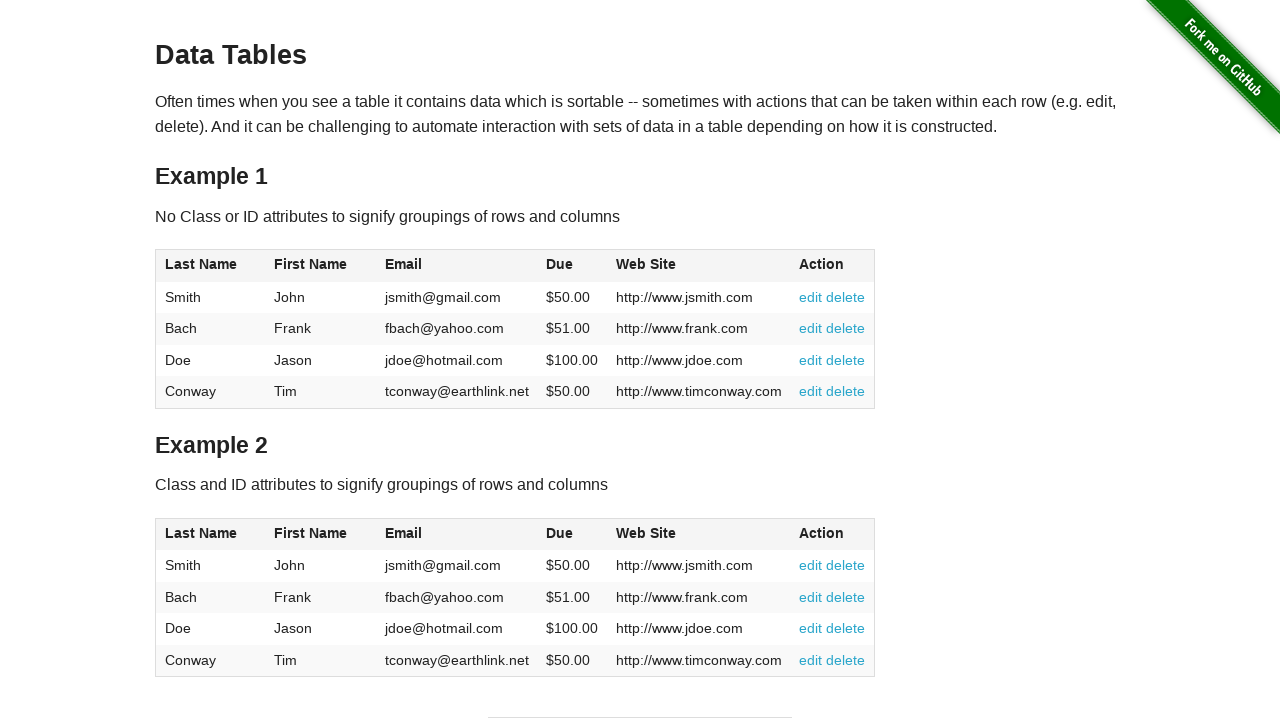

Clicked 4th column header (dues) to initiate sorting at (572, 266) on #table1 thead tr th:nth-of-type(4)
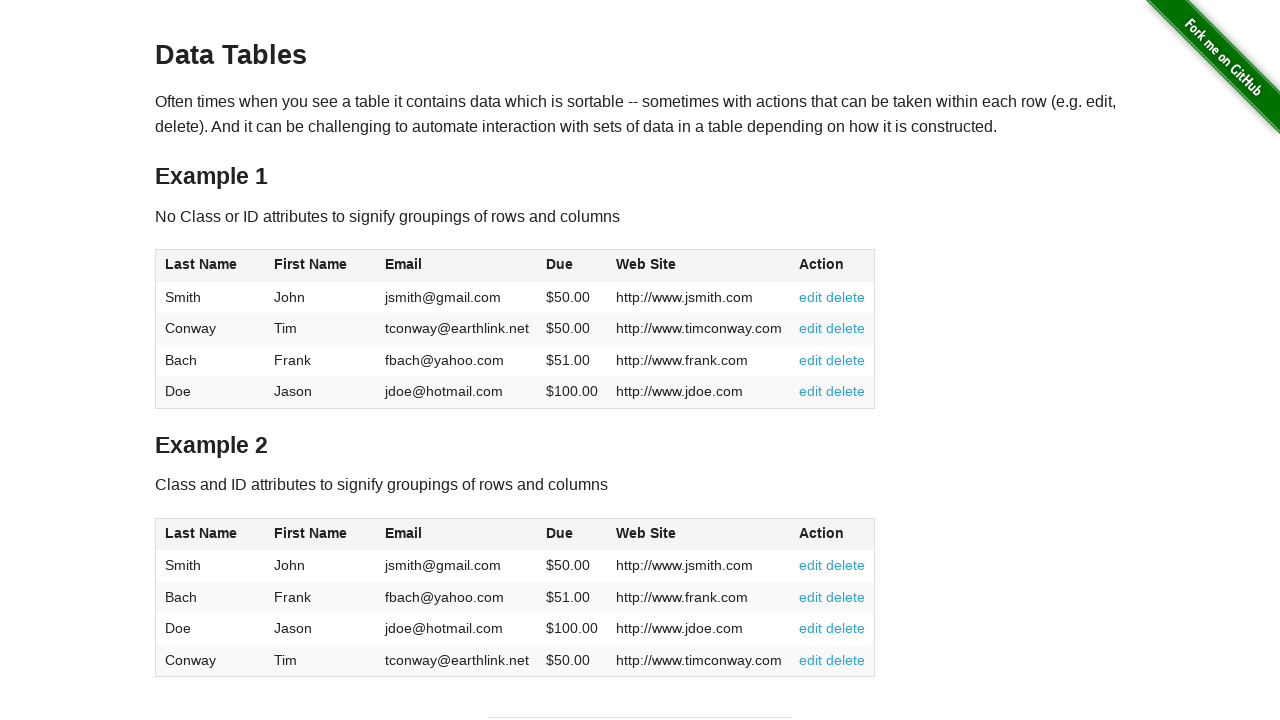

Clicked 4th column header (dues) again to sort in descending order at (572, 266) on #table1 thead tr th:nth-of-type(4)
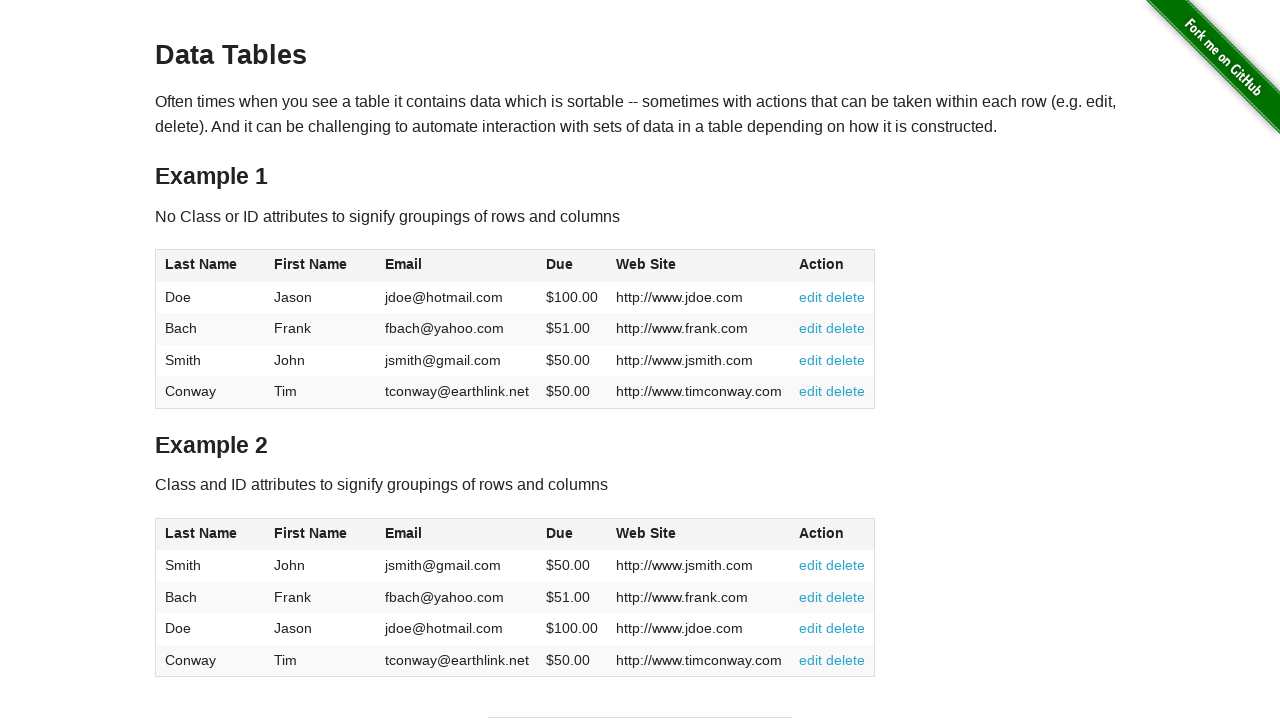

Data table sorted in descending order by dues column
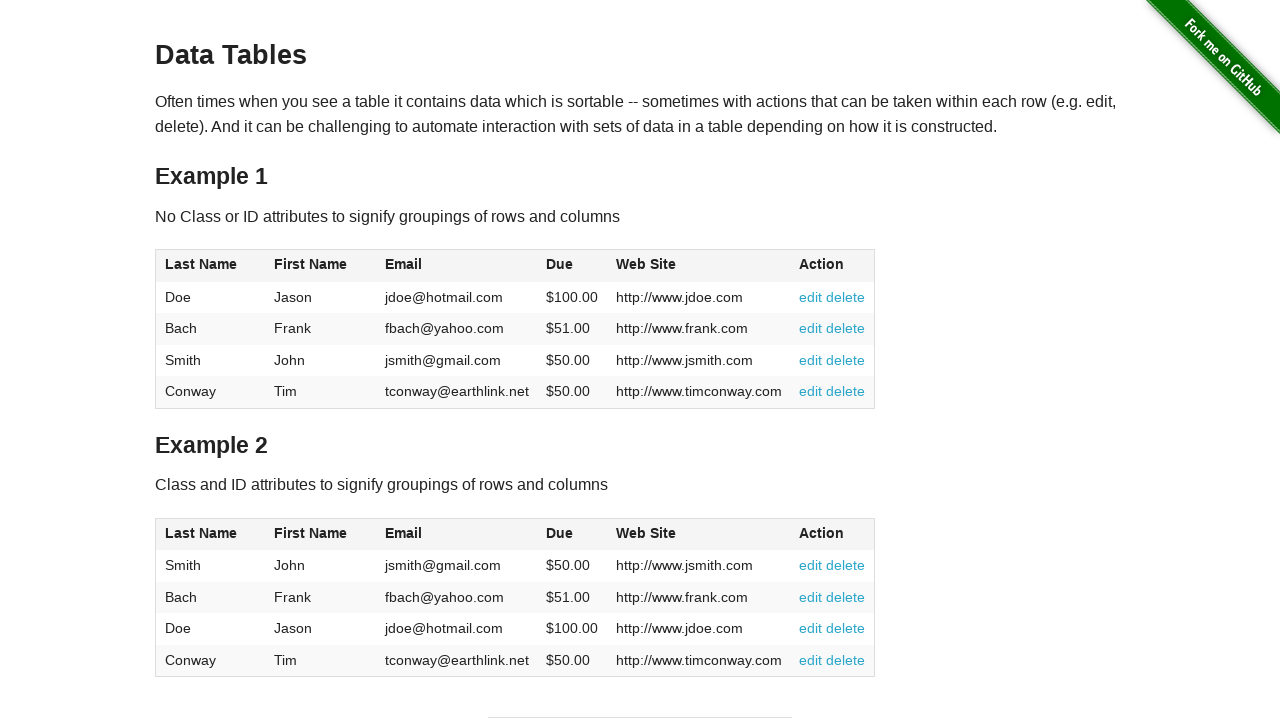

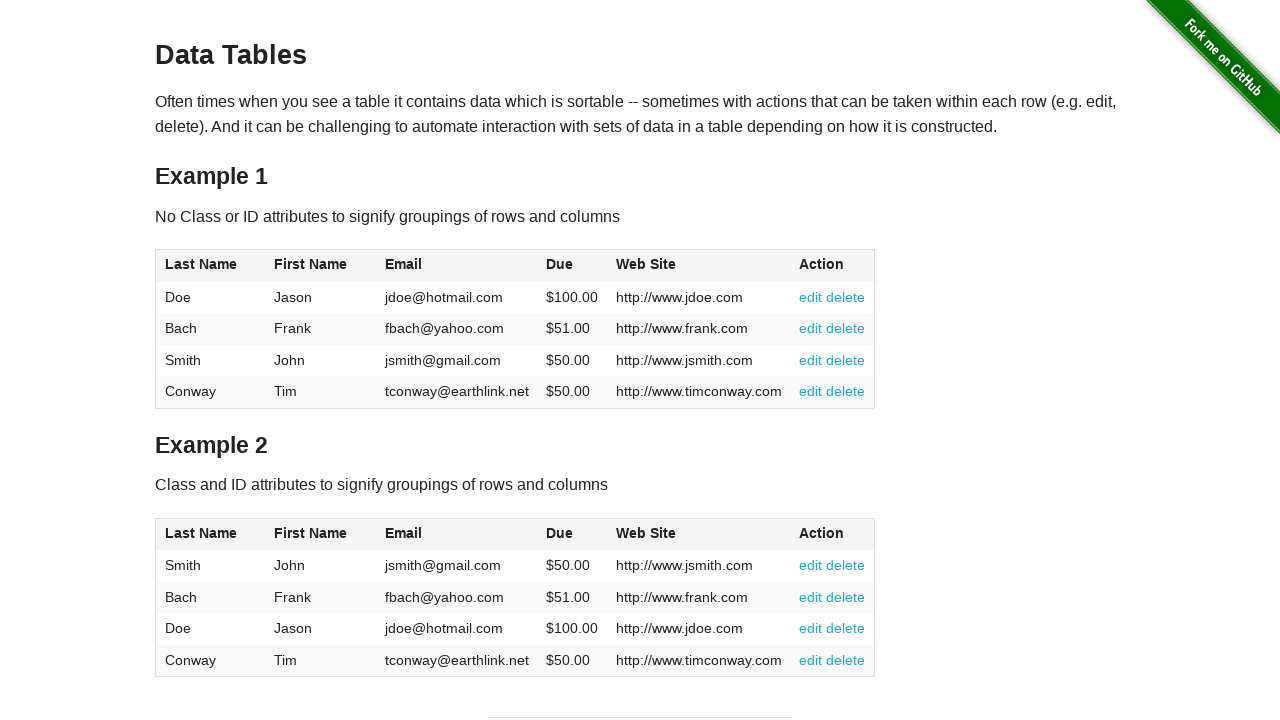